Tests the age form by entering a name and age, submitting the form, and verifying the response message

Starting URL: https://kristinek.github.io/site/examples/age.html

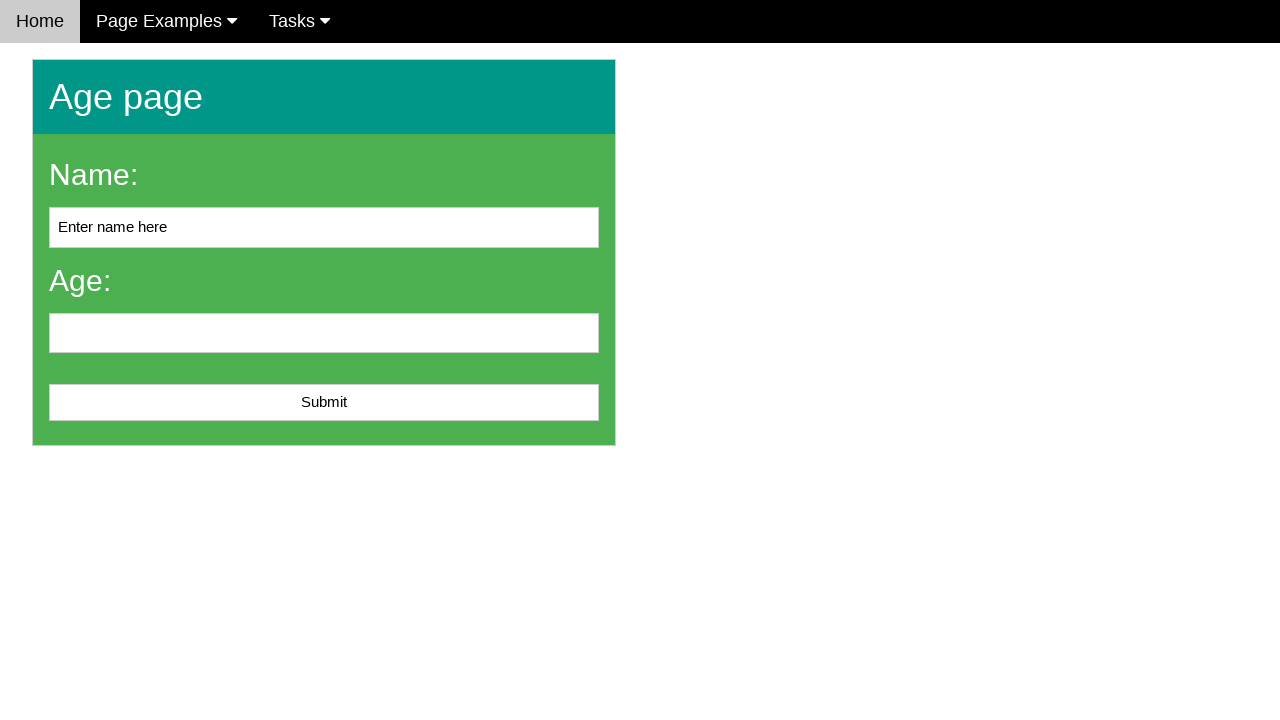

Cleared the name field on #name
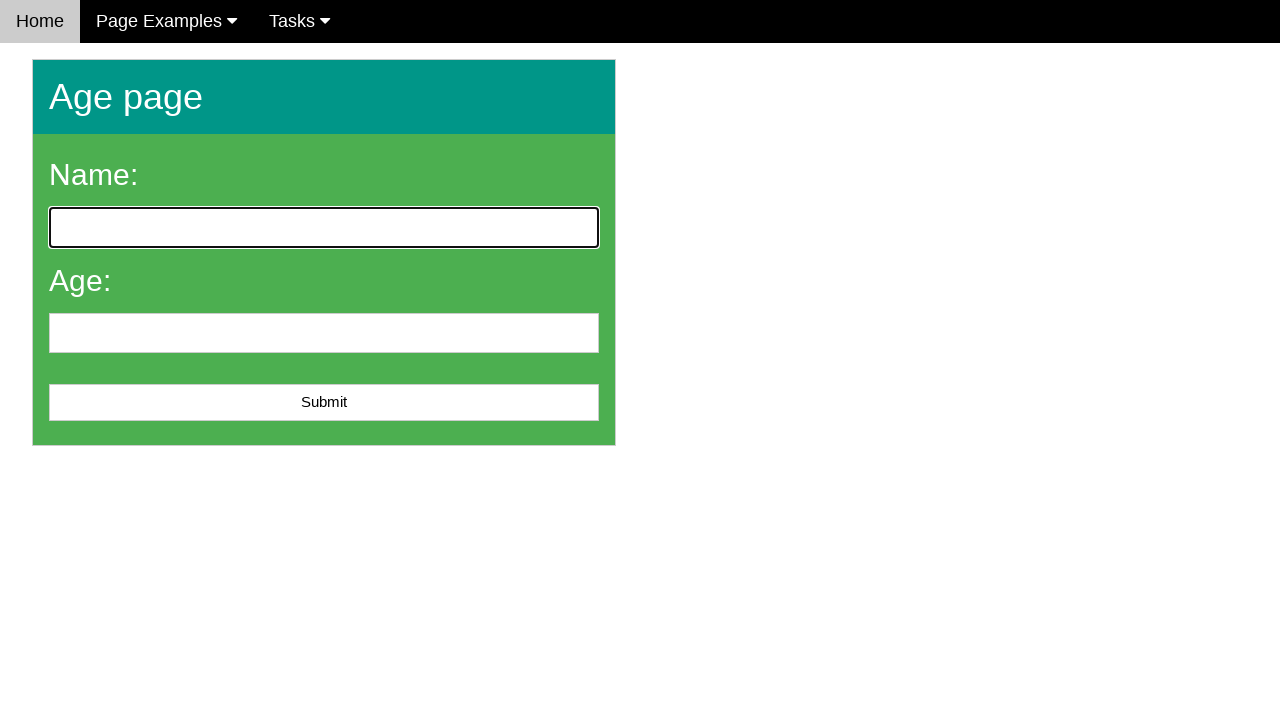

Filled name field with 'Ann' on #name
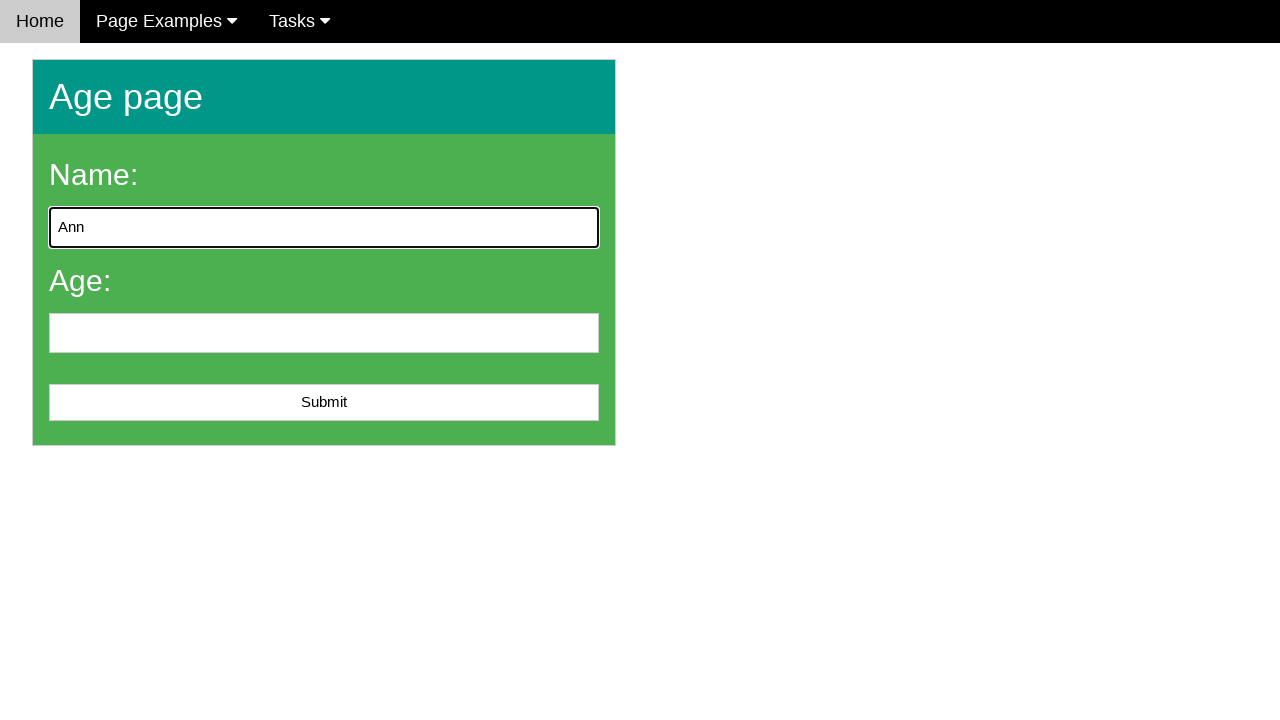

Filled age field with '5' on #age
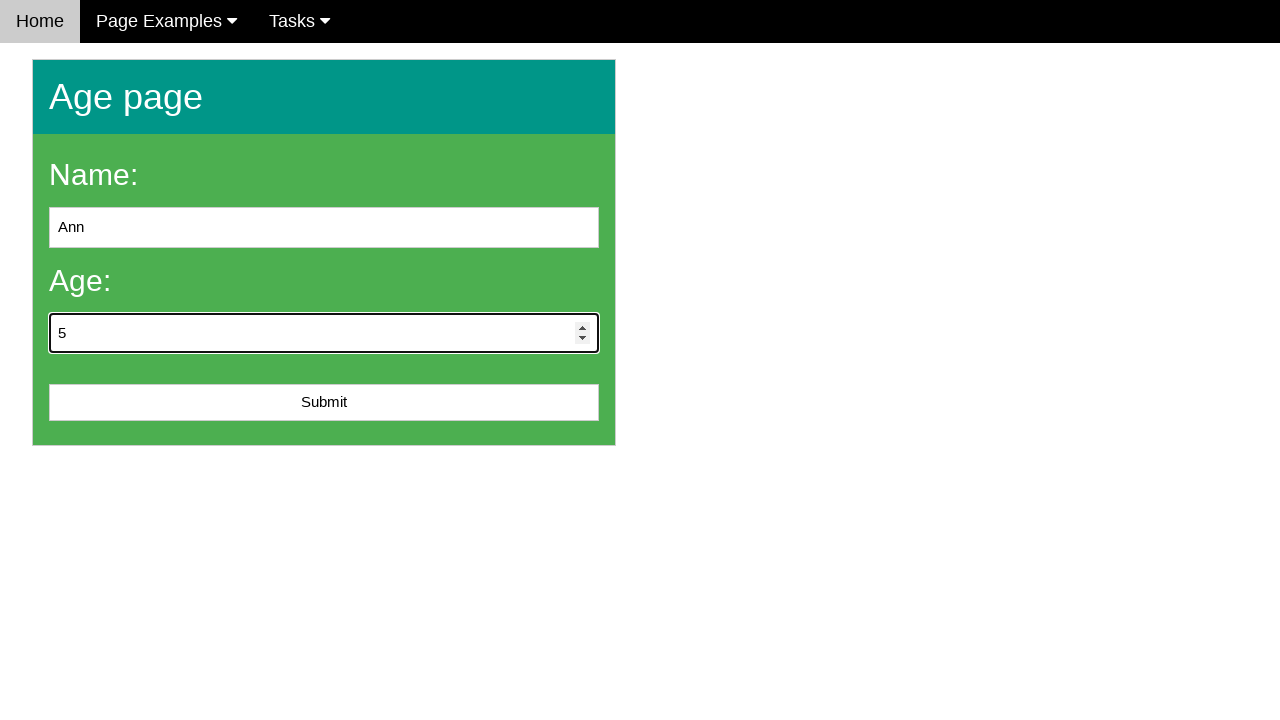

Clicked submit button to submit the age form at (324, 403) on #submit
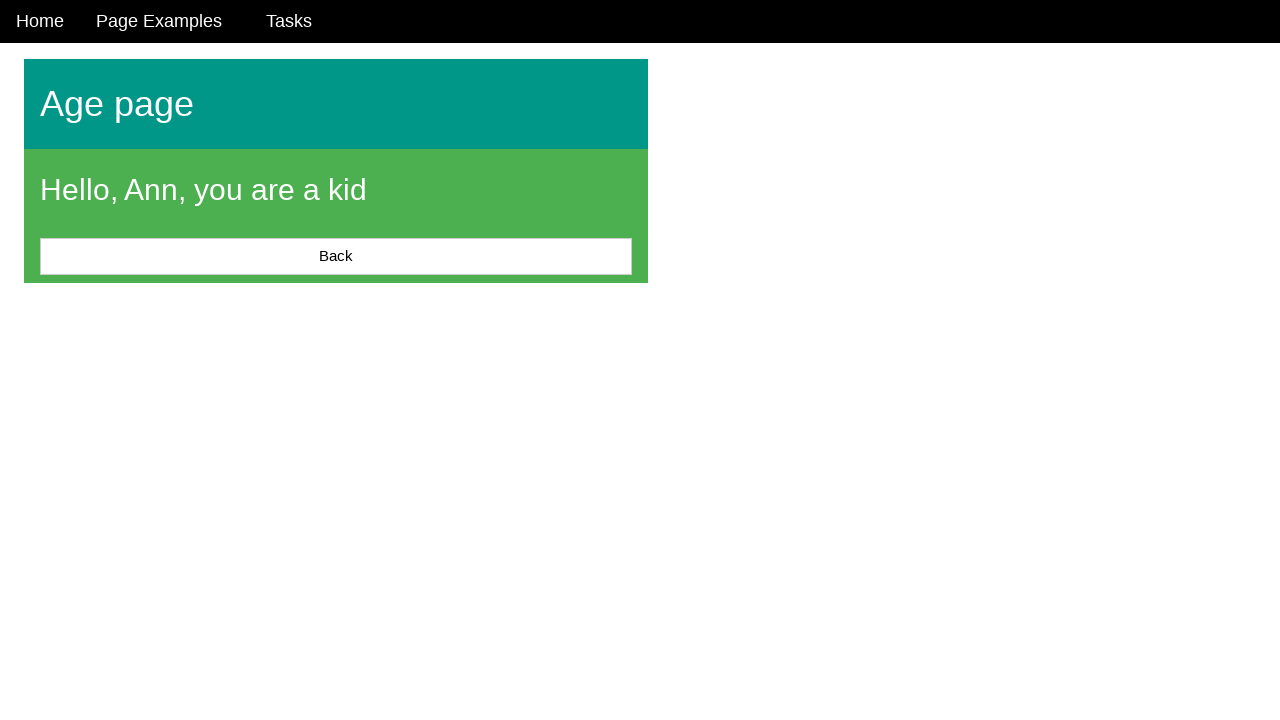

Message element loaded and became visible
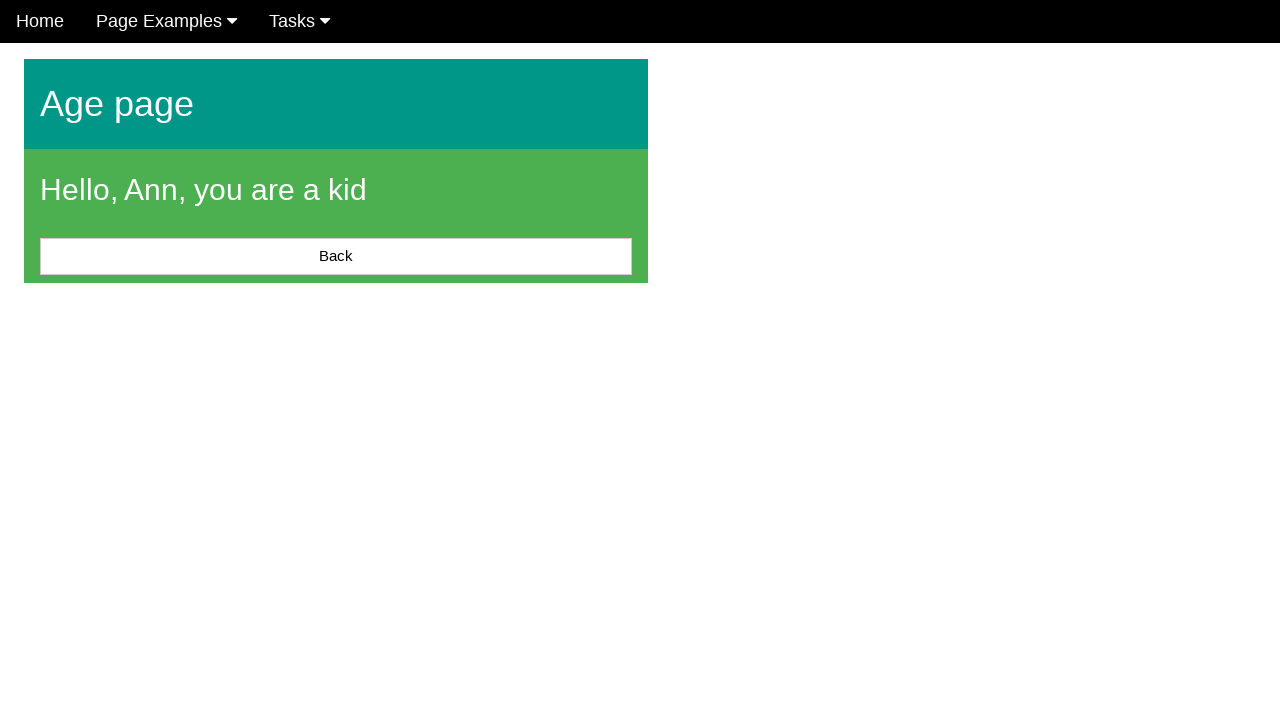

Located the message element
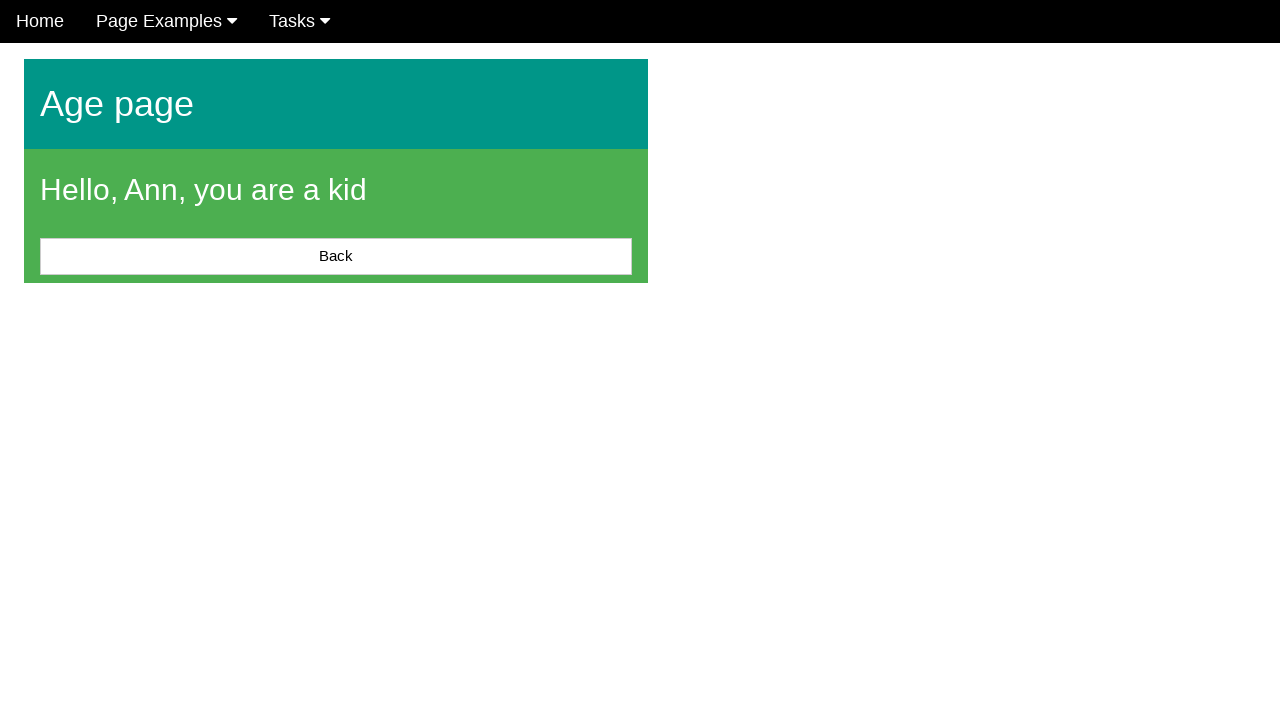

Verified message text is 'Hello, Ann, you are a kid'
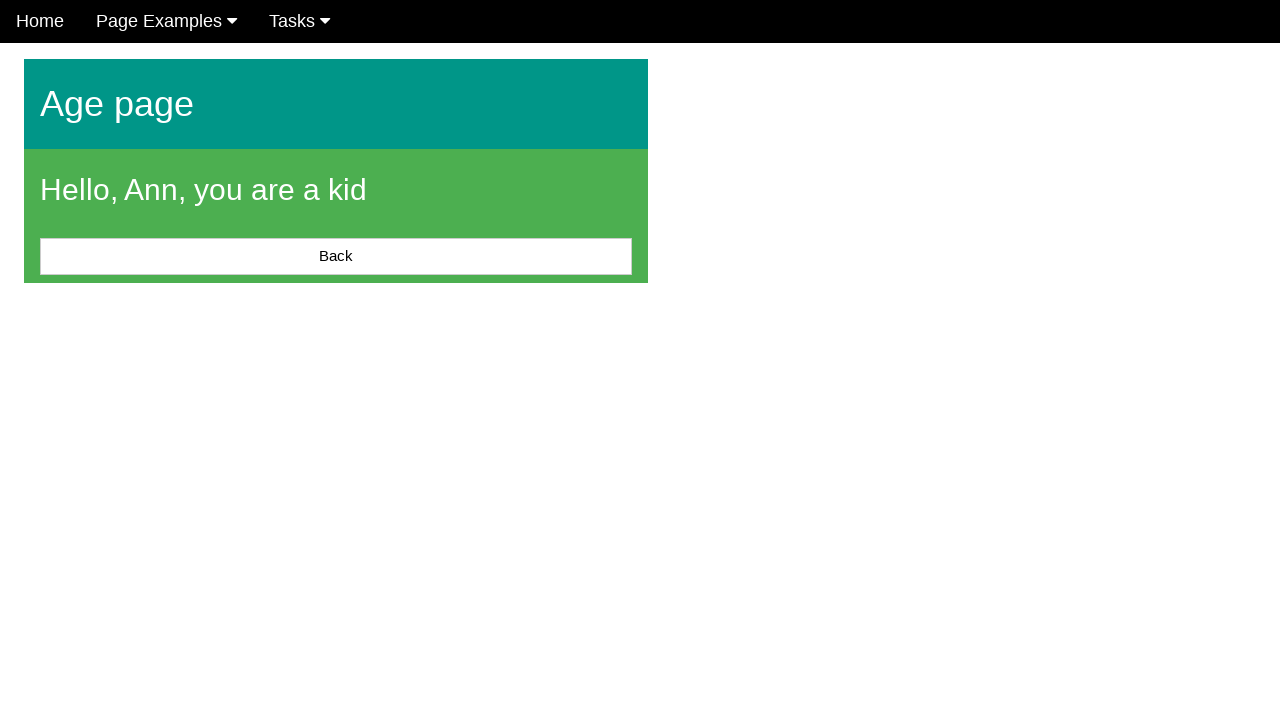

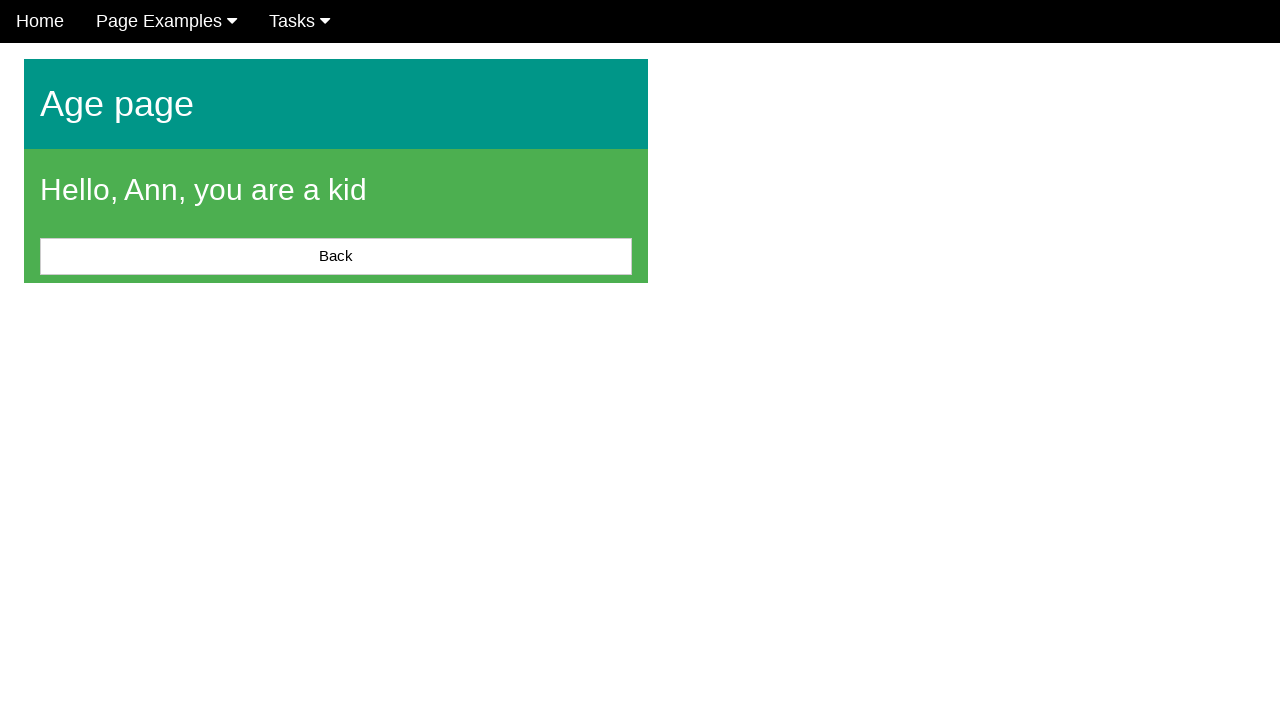